Tests window switching functionality by clicking a link that opens a new window, verifying text and titles on both windows, and switching back to the original window.

Starting URL: https://the-internet.herokuapp.com/windows

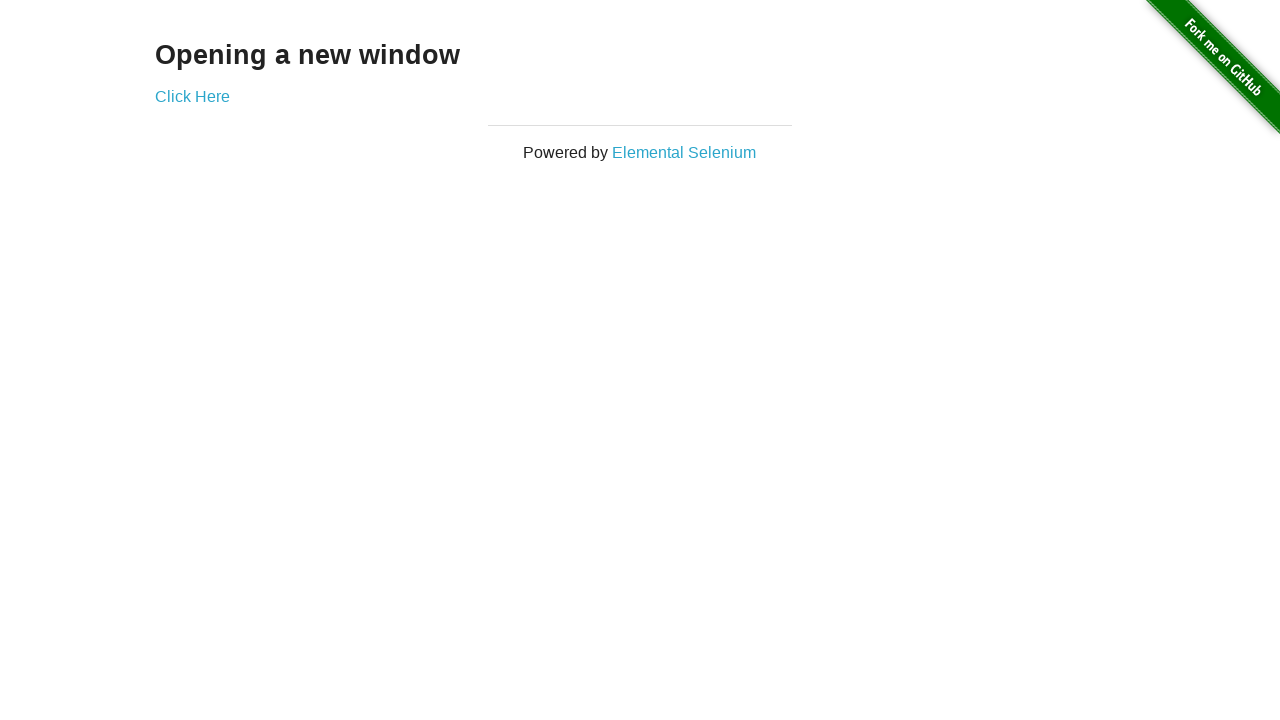

Retrieved text content from h3 element on initial page
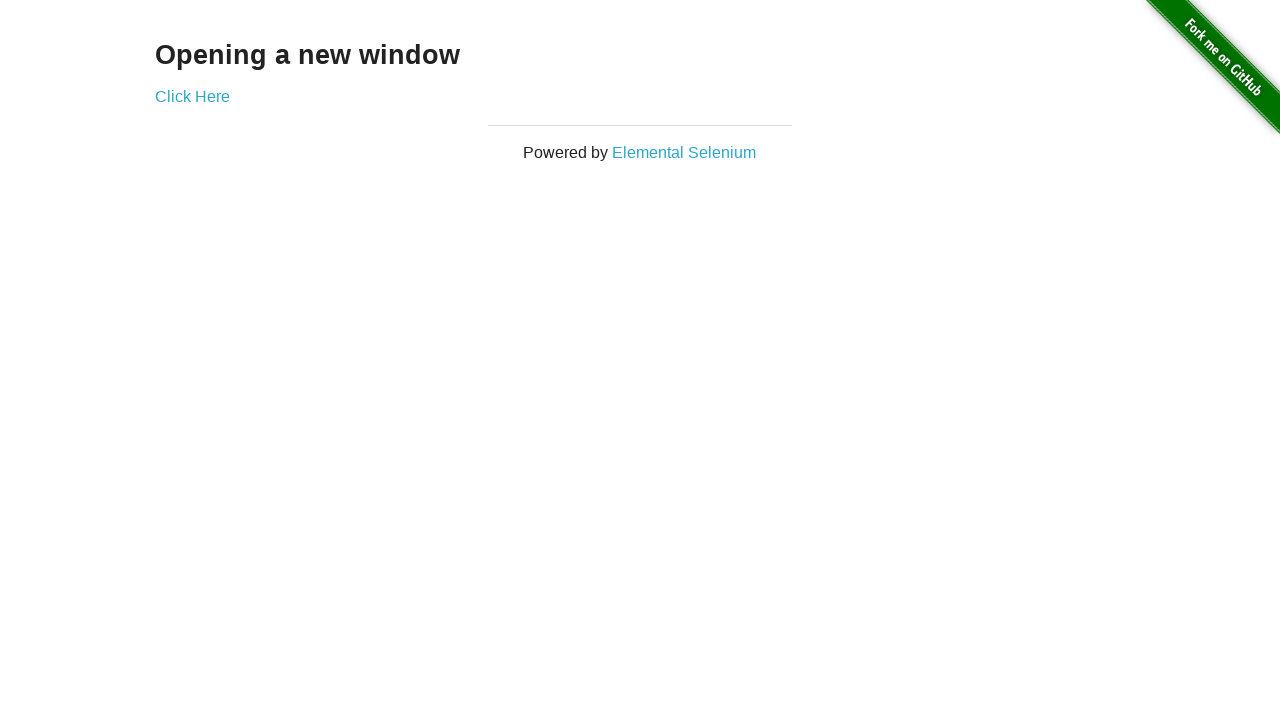

Verified initial page text is 'Opening a new window'
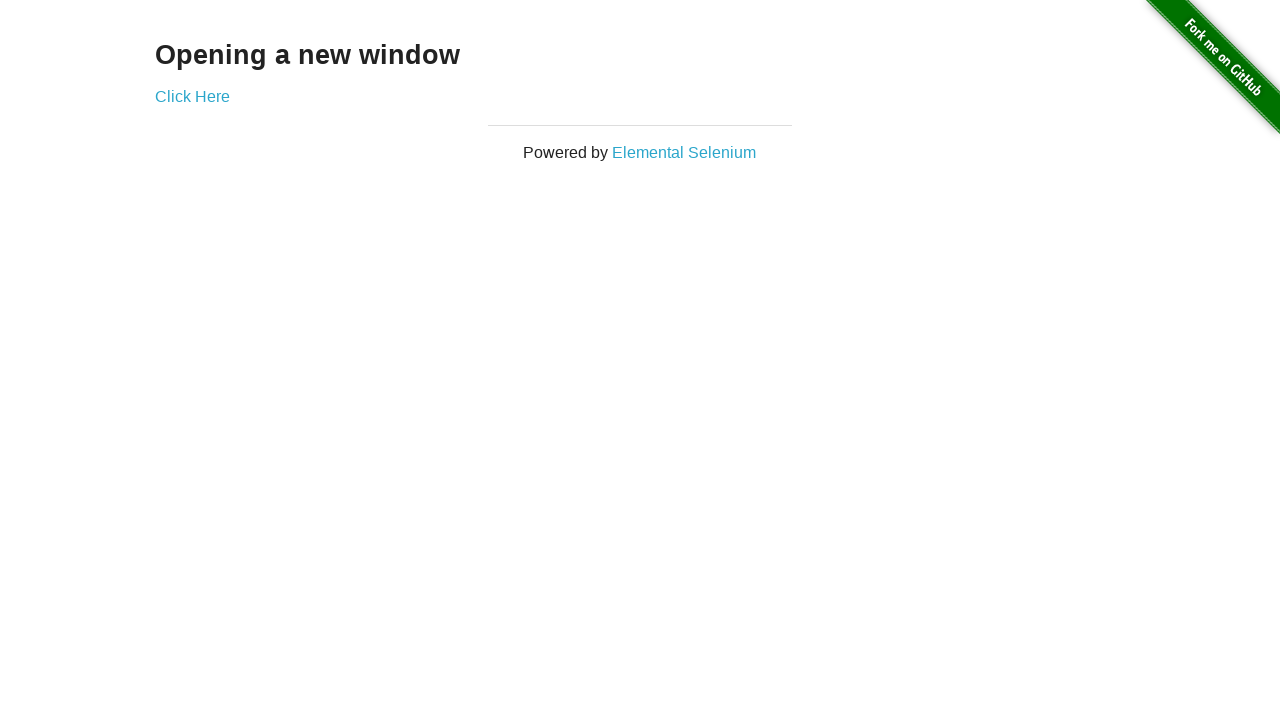

Verified initial page title is 'The Internet'
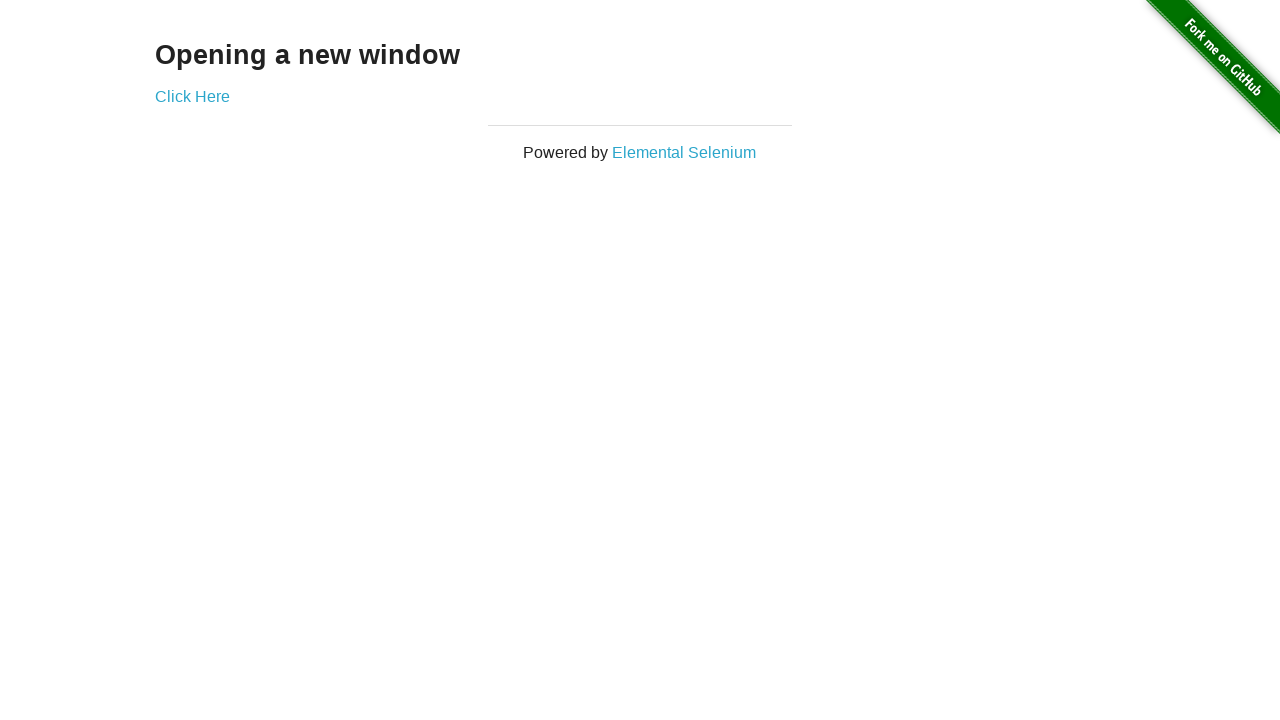

Clicked 'Click Here' link to open new window at (192, 96) on xpath=//*[text()='Click Here']
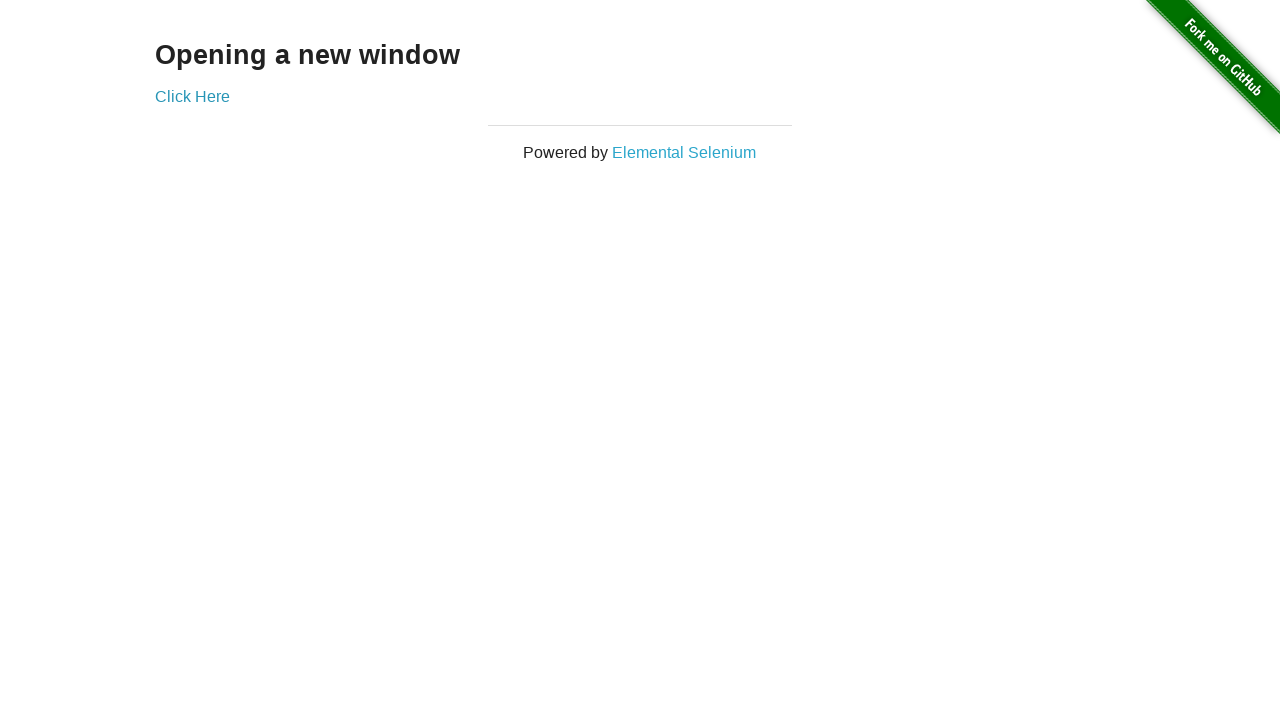

Captured new window/page reference
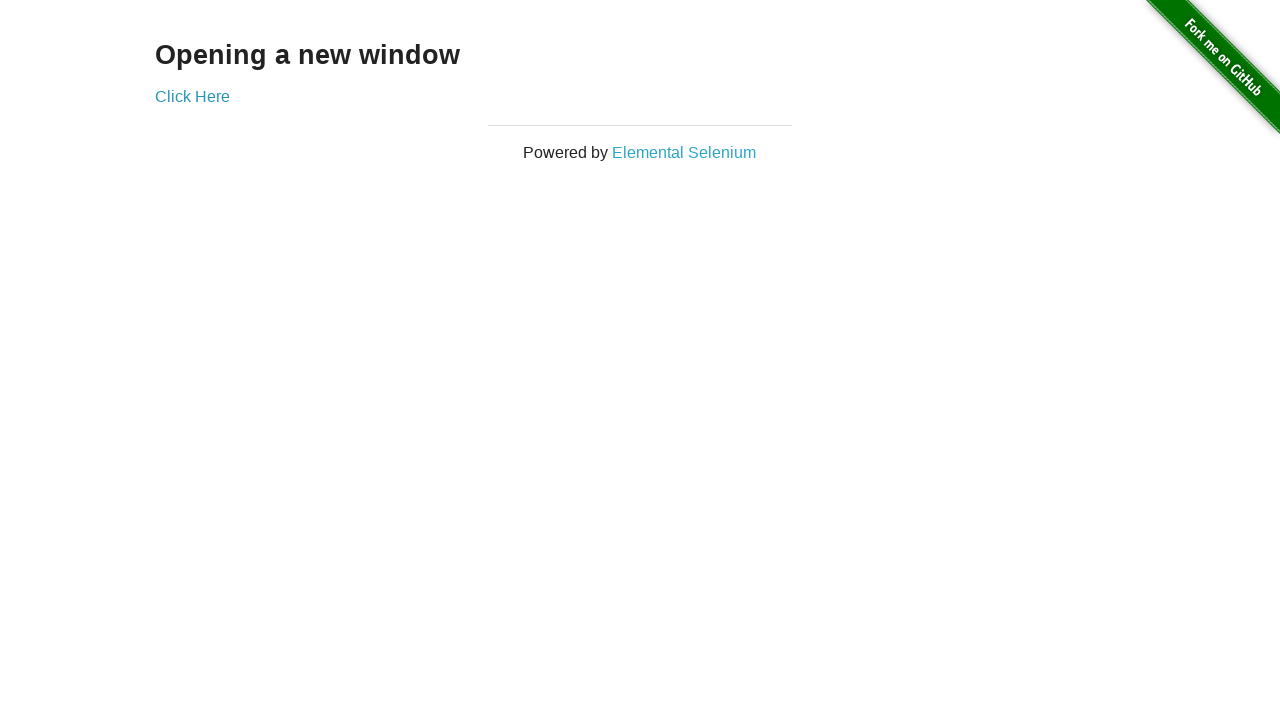

New page loaded and ready
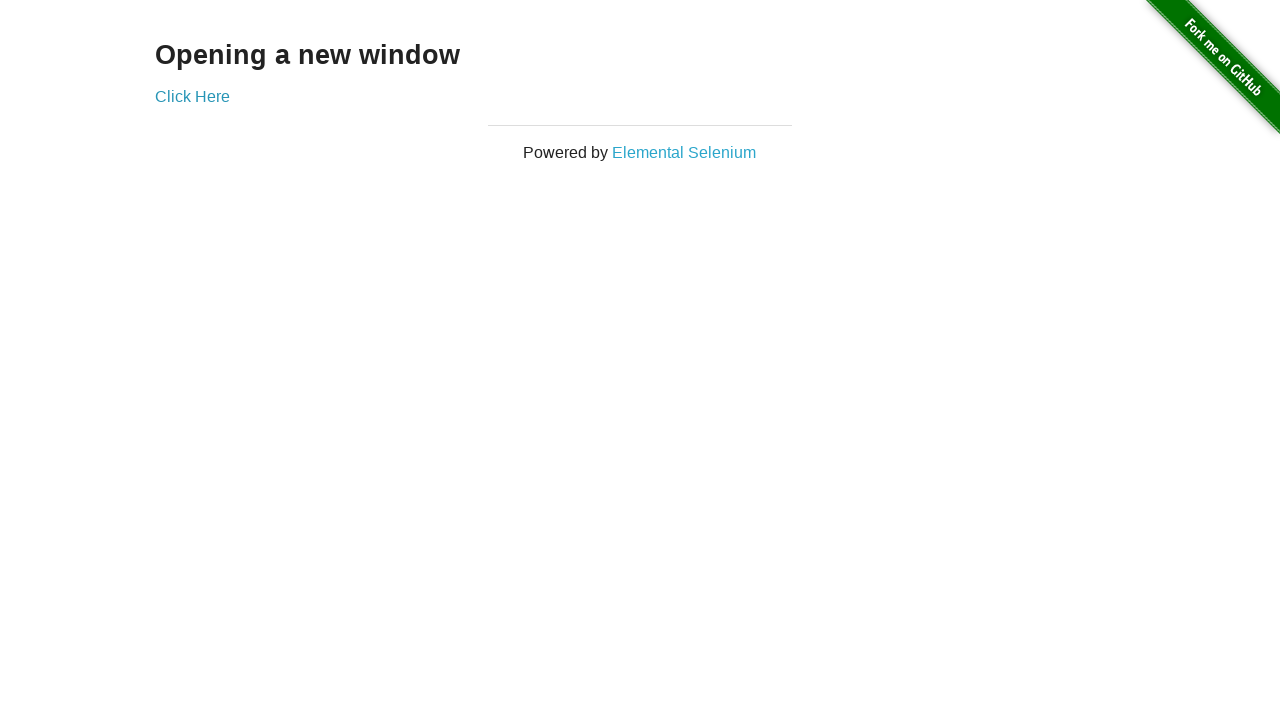

Verified new window title is 'New Window'
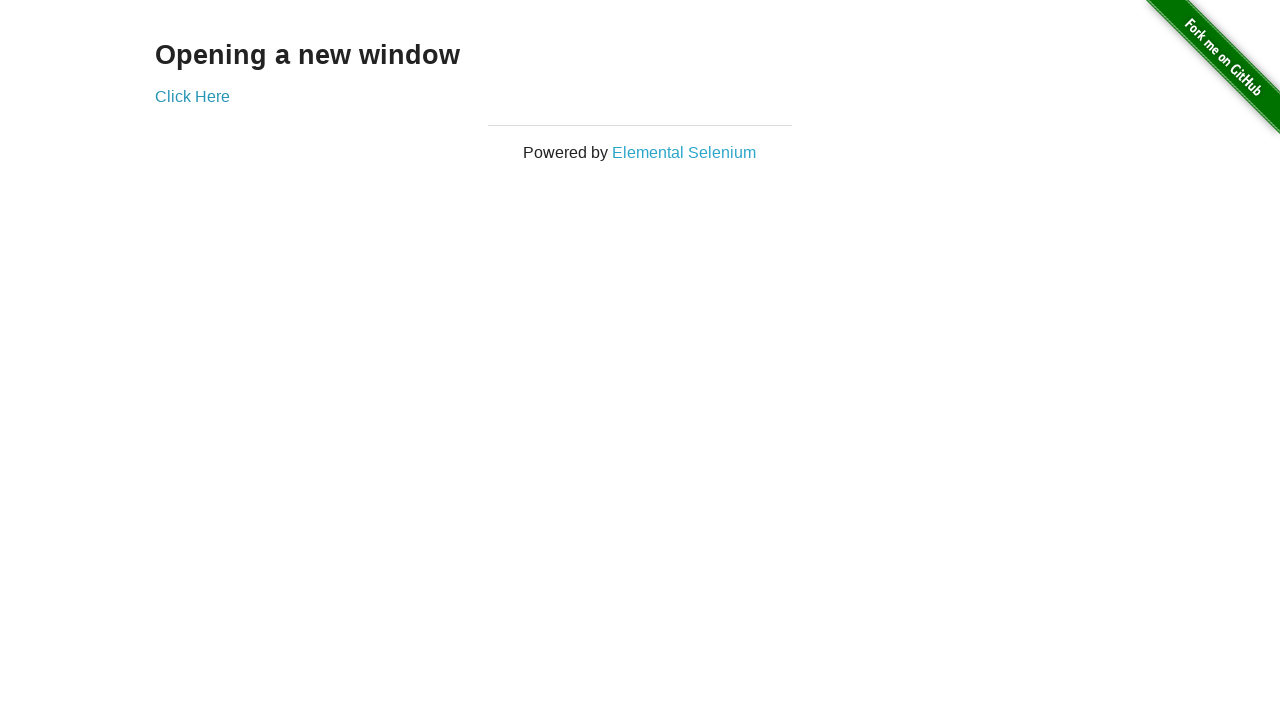

Retrieved text content from h3 element on new window
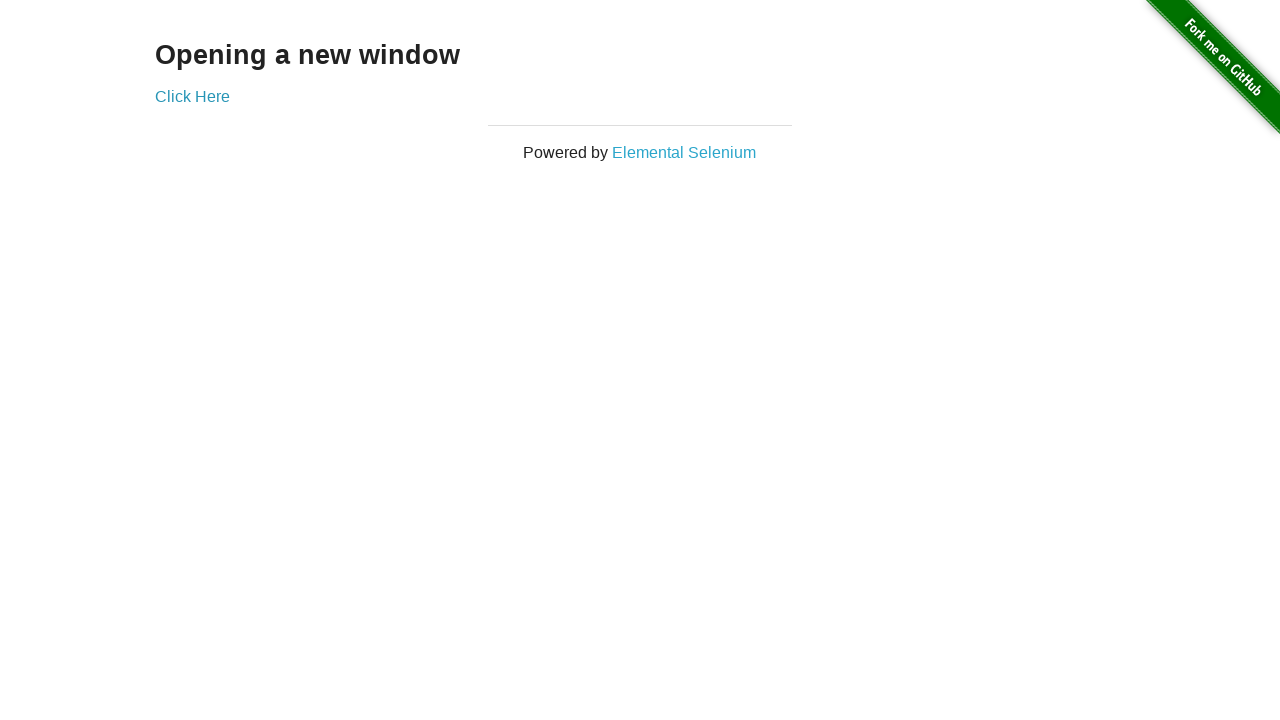

Verified new window text is 'New Window'
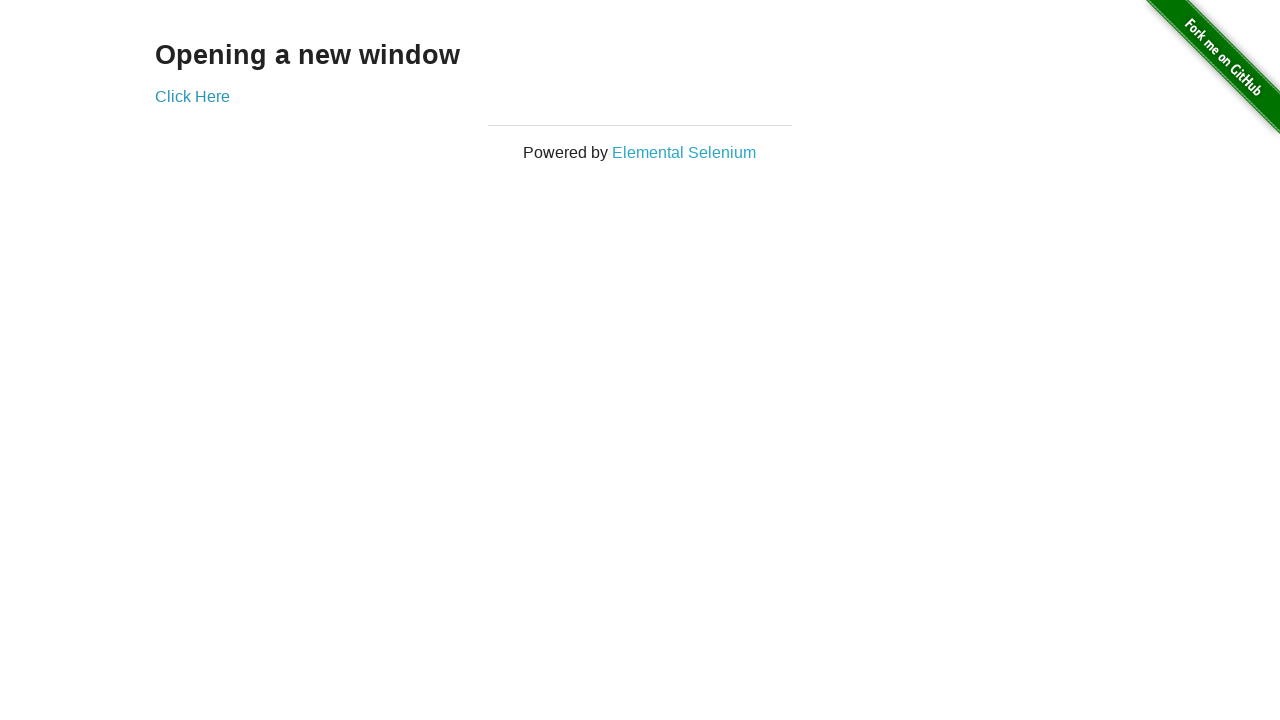

Switched back to original window
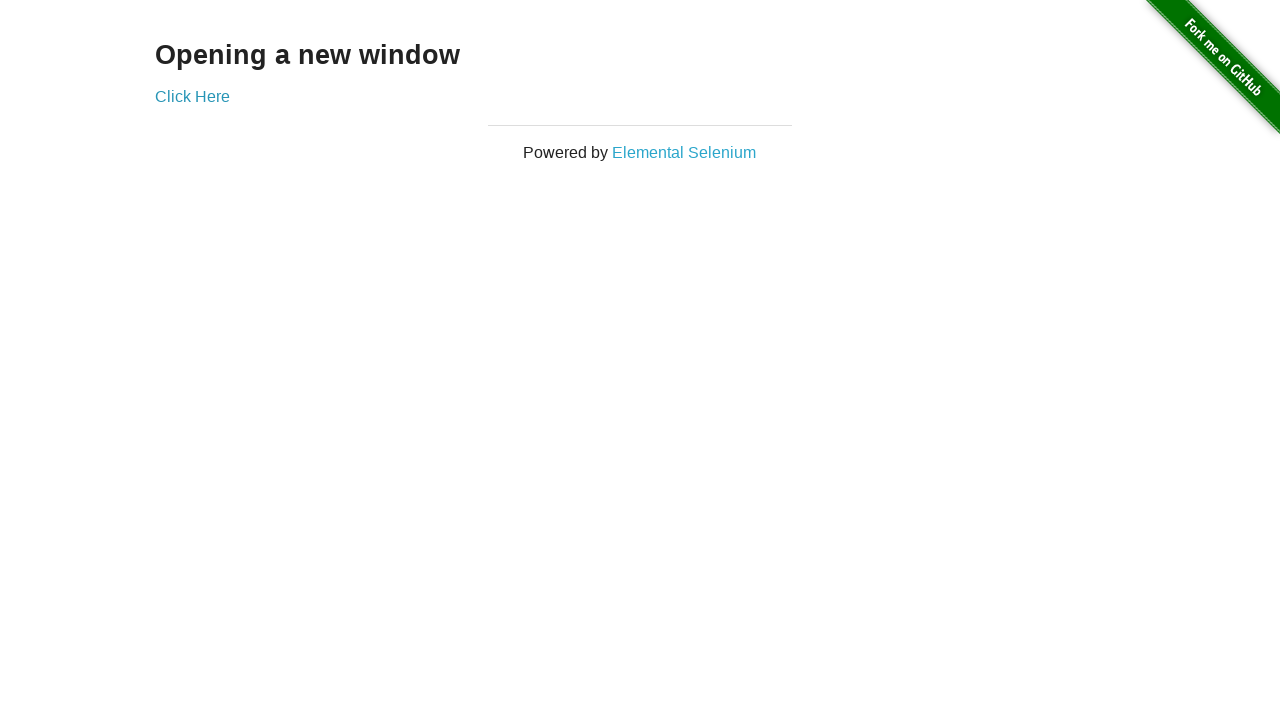

Verified original page title is still 'The Internet'
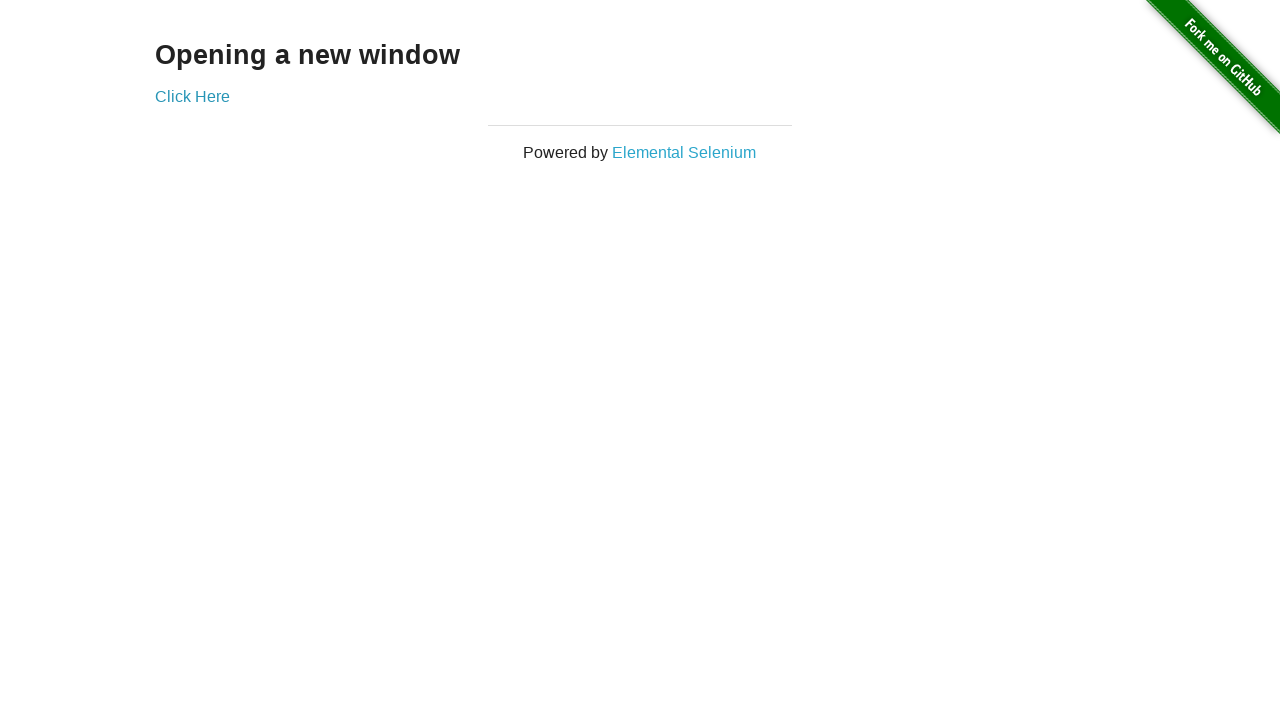

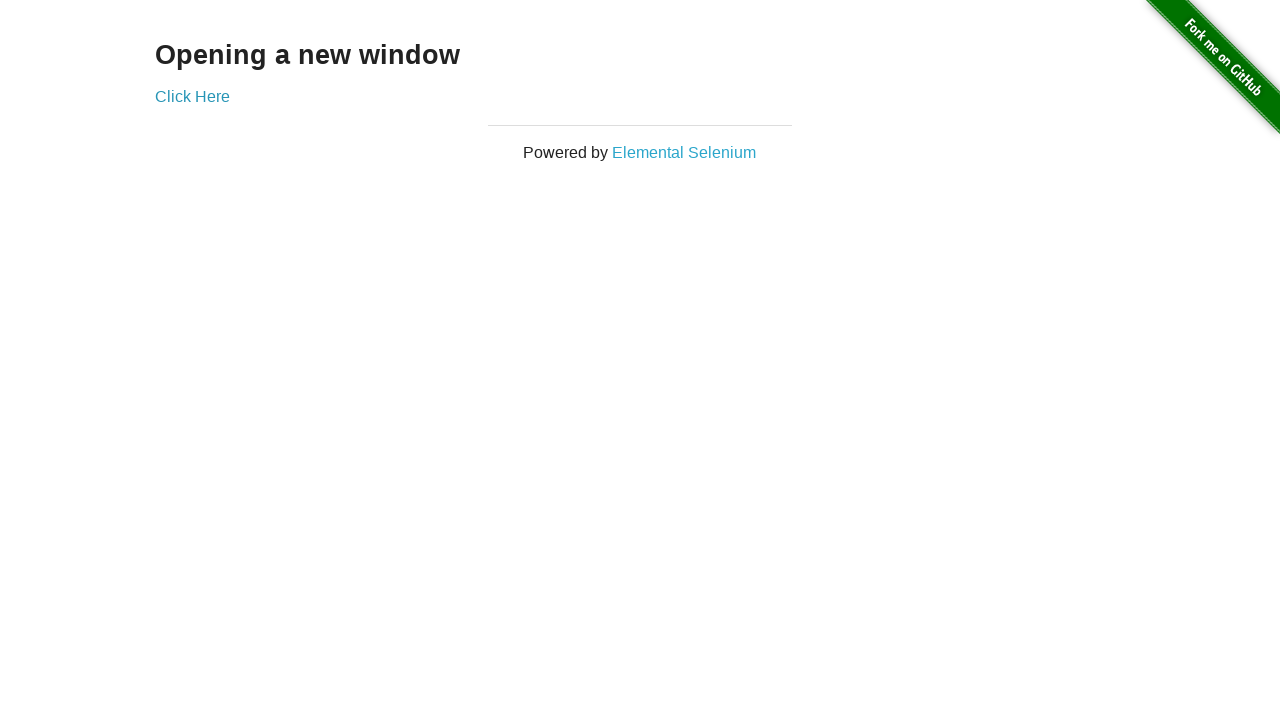